Navigates to inventwithpython.com and clicks on the "Read Online for Free" link to access free reading content

Starting URL: http://inventwithpython.com

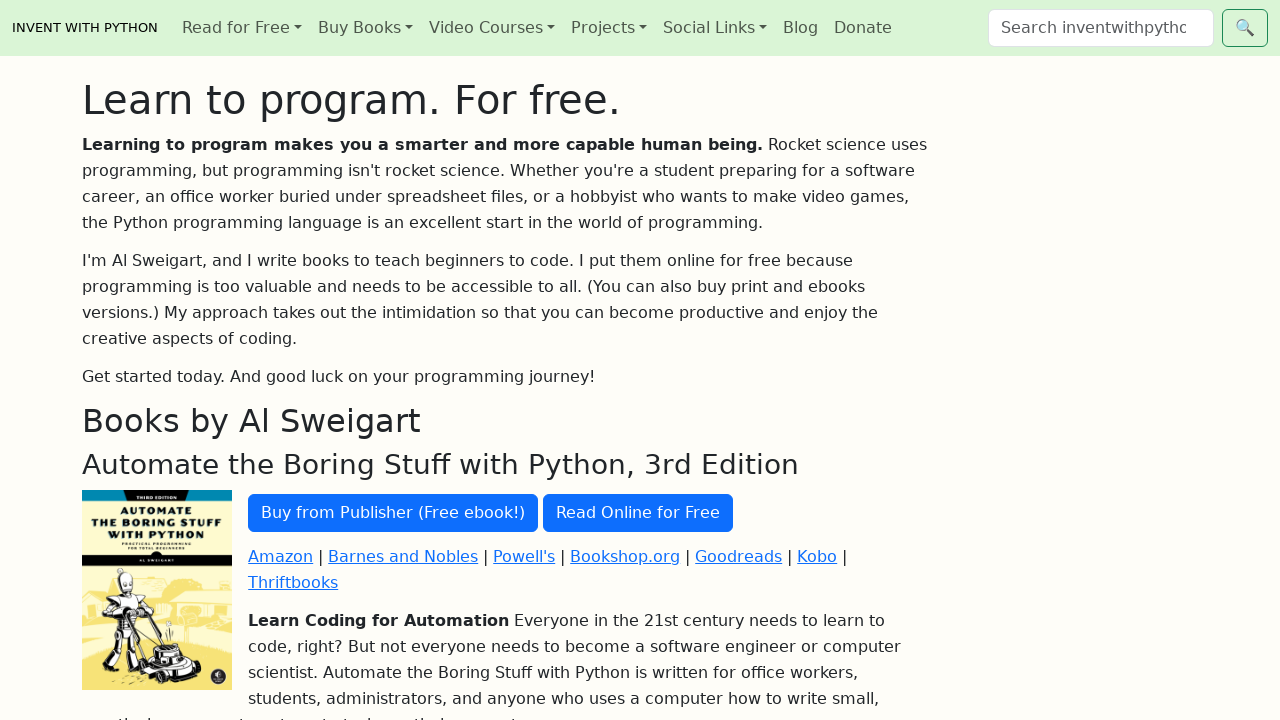

Navigated to inventwithpython.com
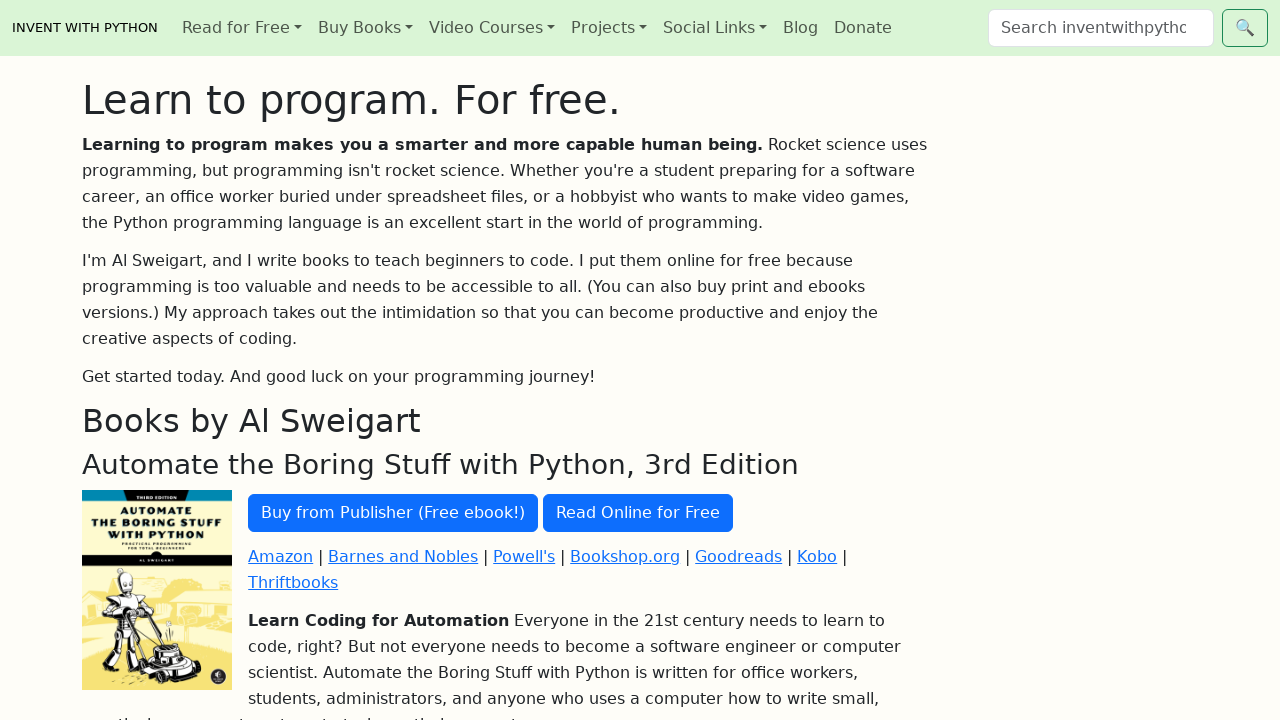

Clicked on the 'Read Online for Free' link at (638, 513) on text='Read Online for Free'
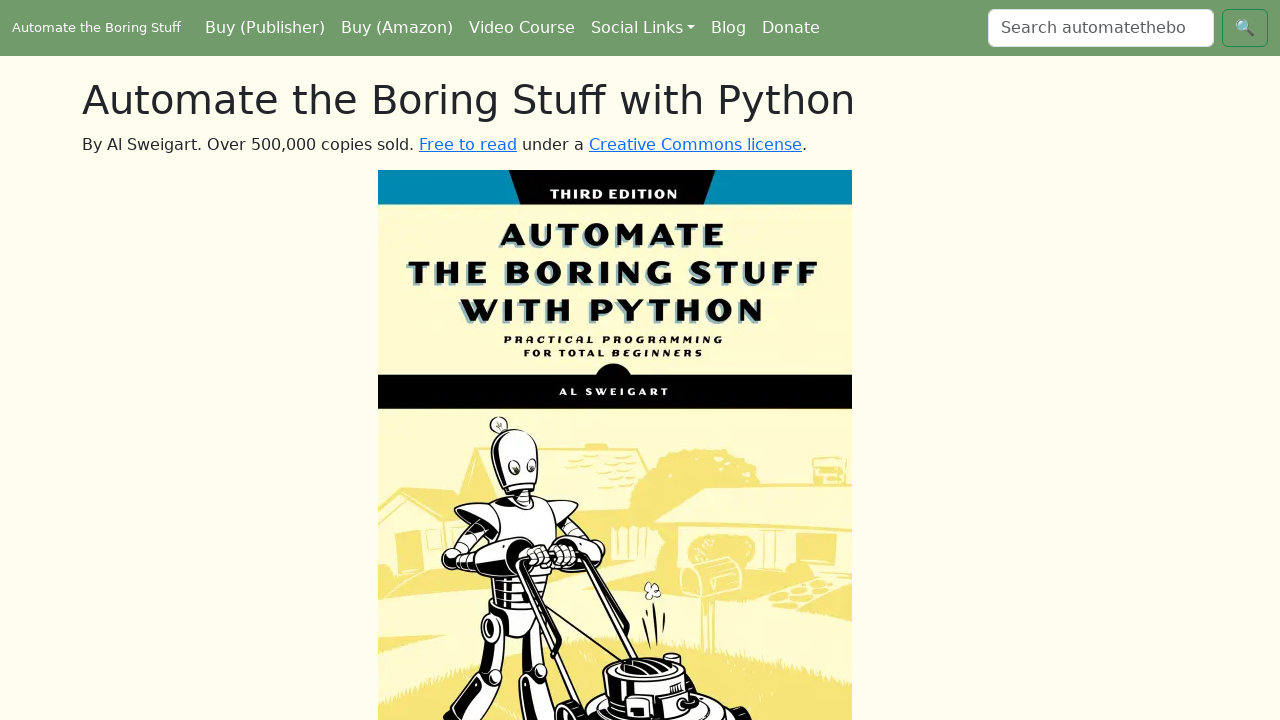

Free reading content page loaded successfully
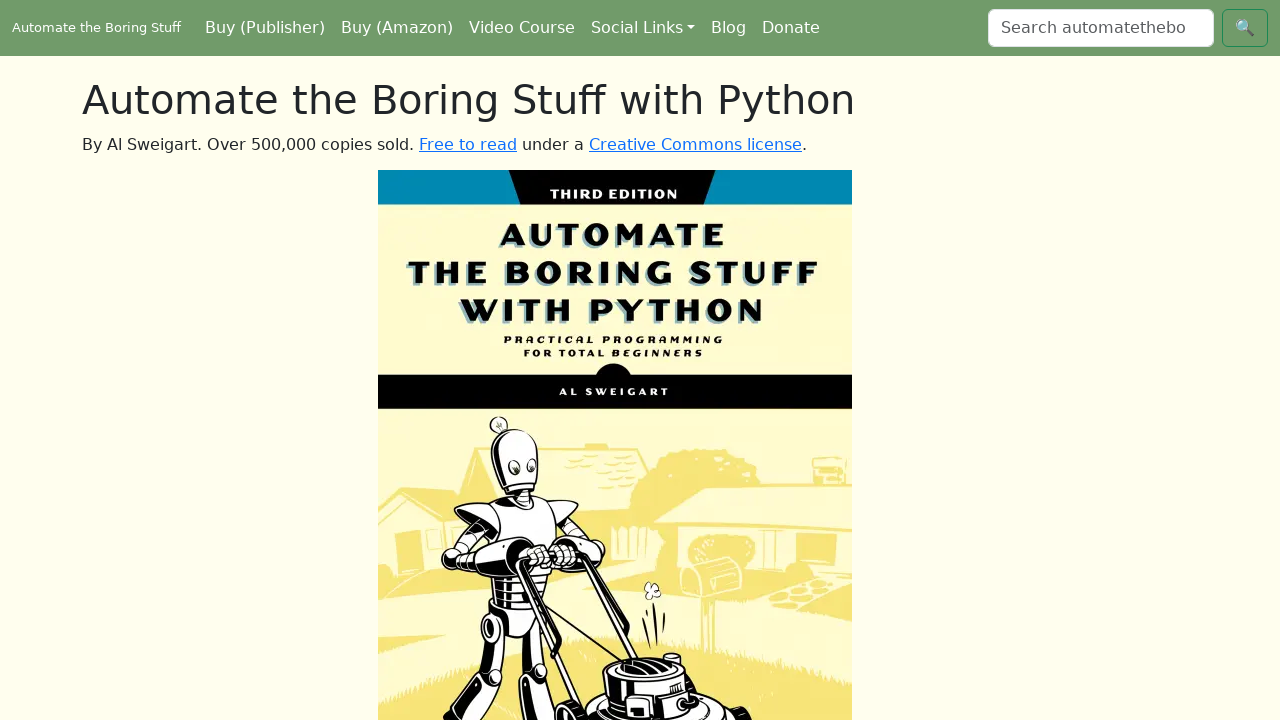

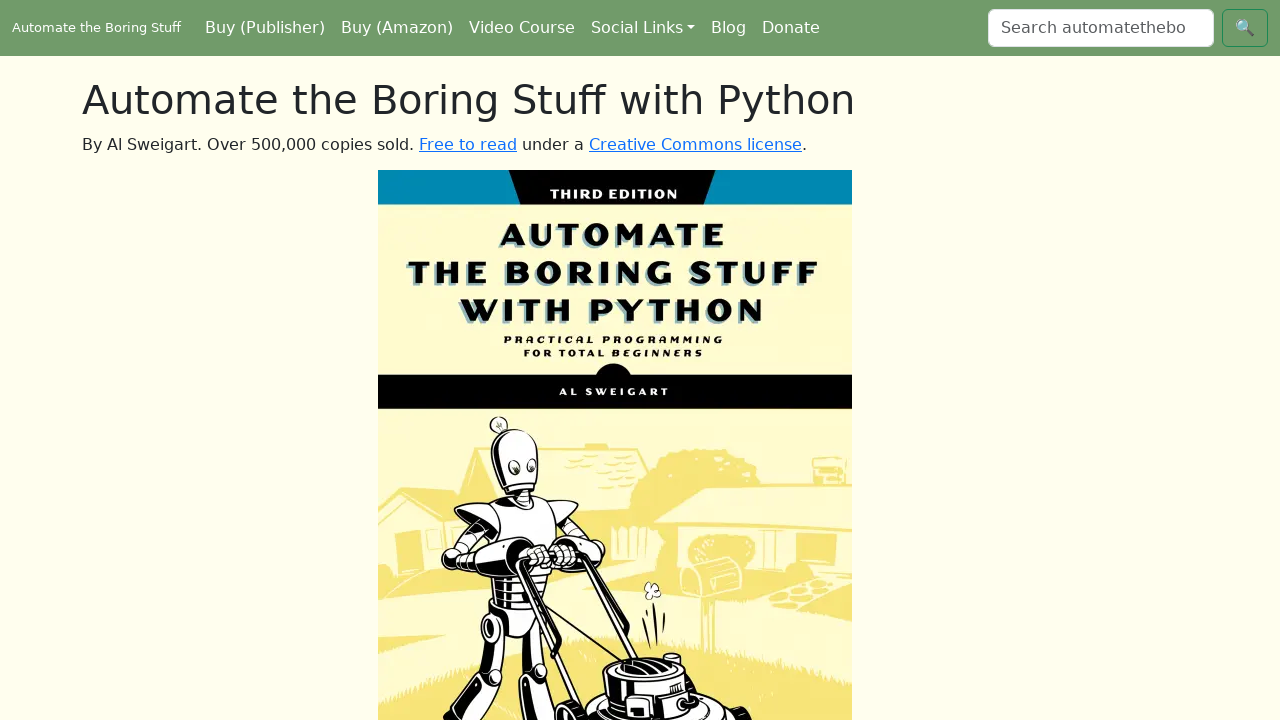